Tests ShopClues product search functionality by searching for "Boys Shirts" and clicking on a product from the search results

Starting URL: https://www.shopclues.com/wholesale.html

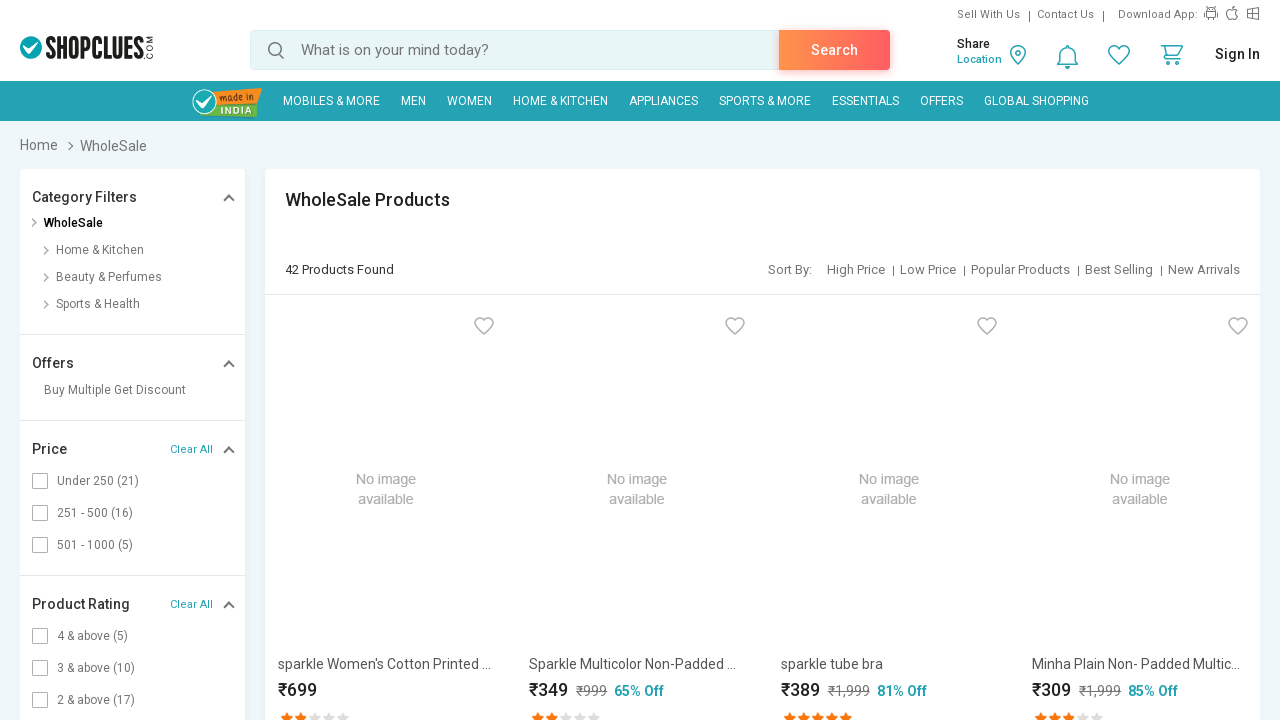

Filled search box with 'Boys Shirts' on #autocomplete
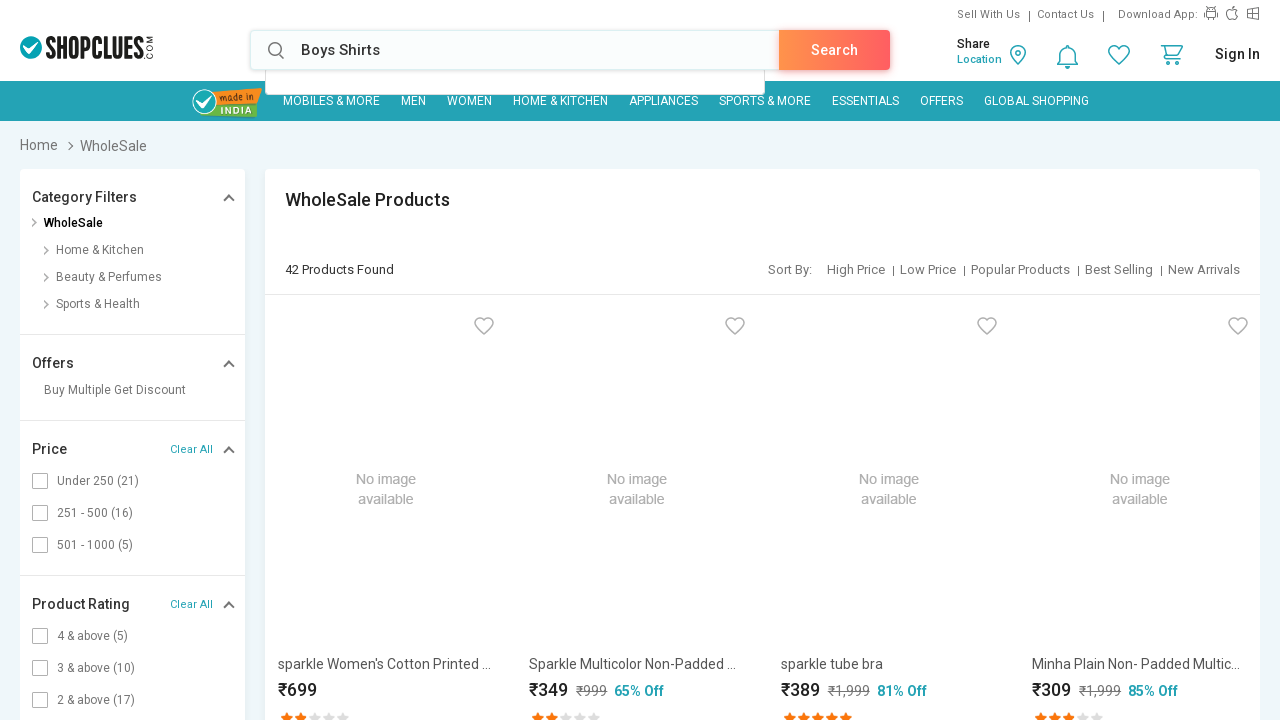

Clicked Search button at (834, 50) on a:text('Search')
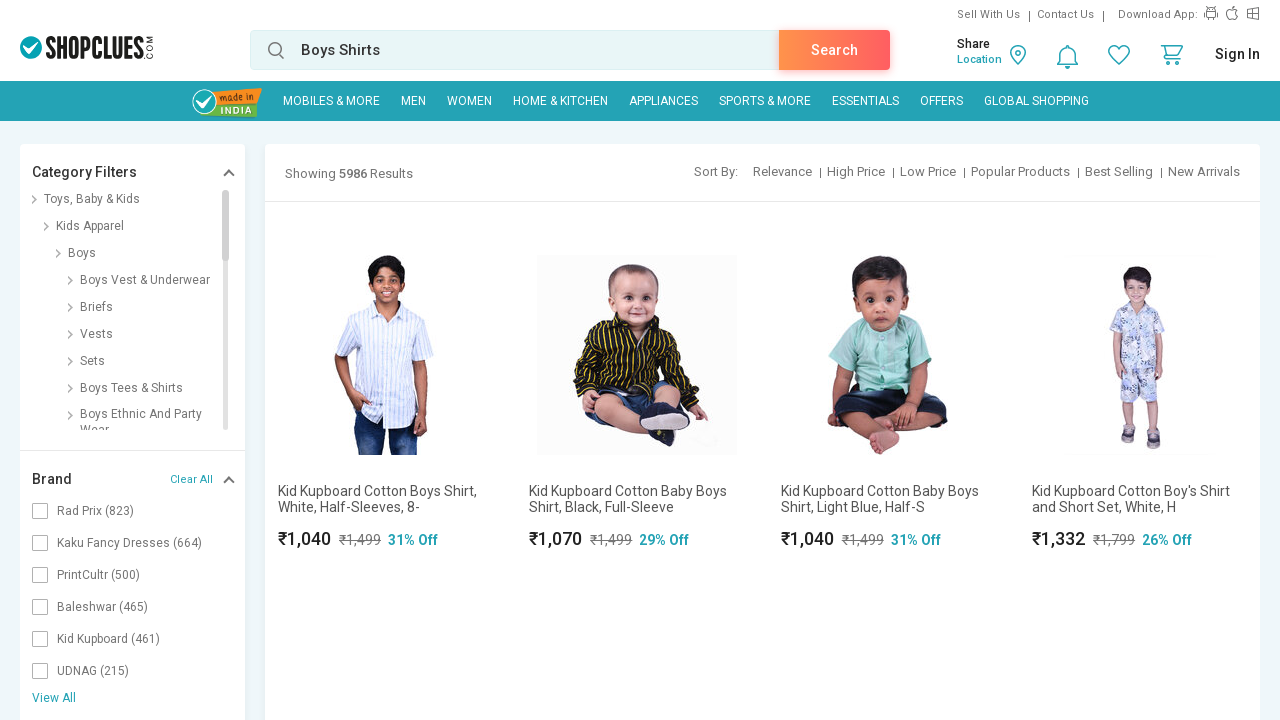

Waited for search results to load
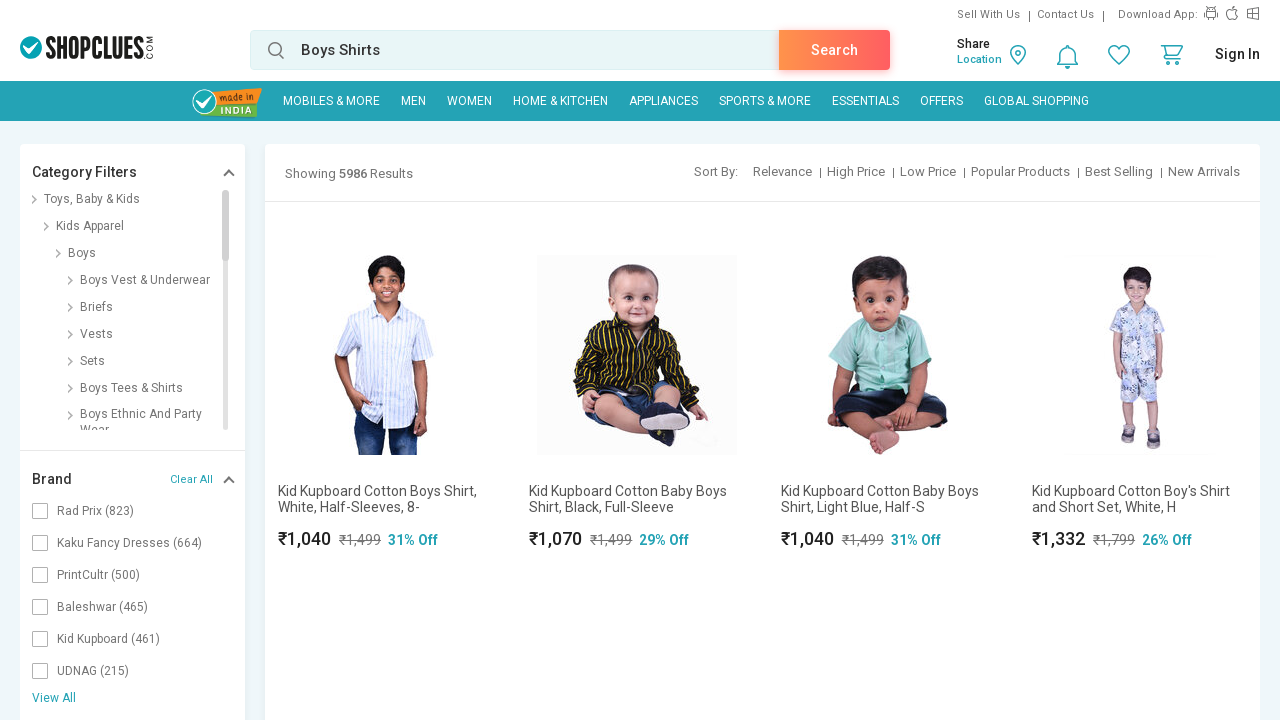

Clicked on first product image from search results at (385, 355) on img[id^='det_img_']
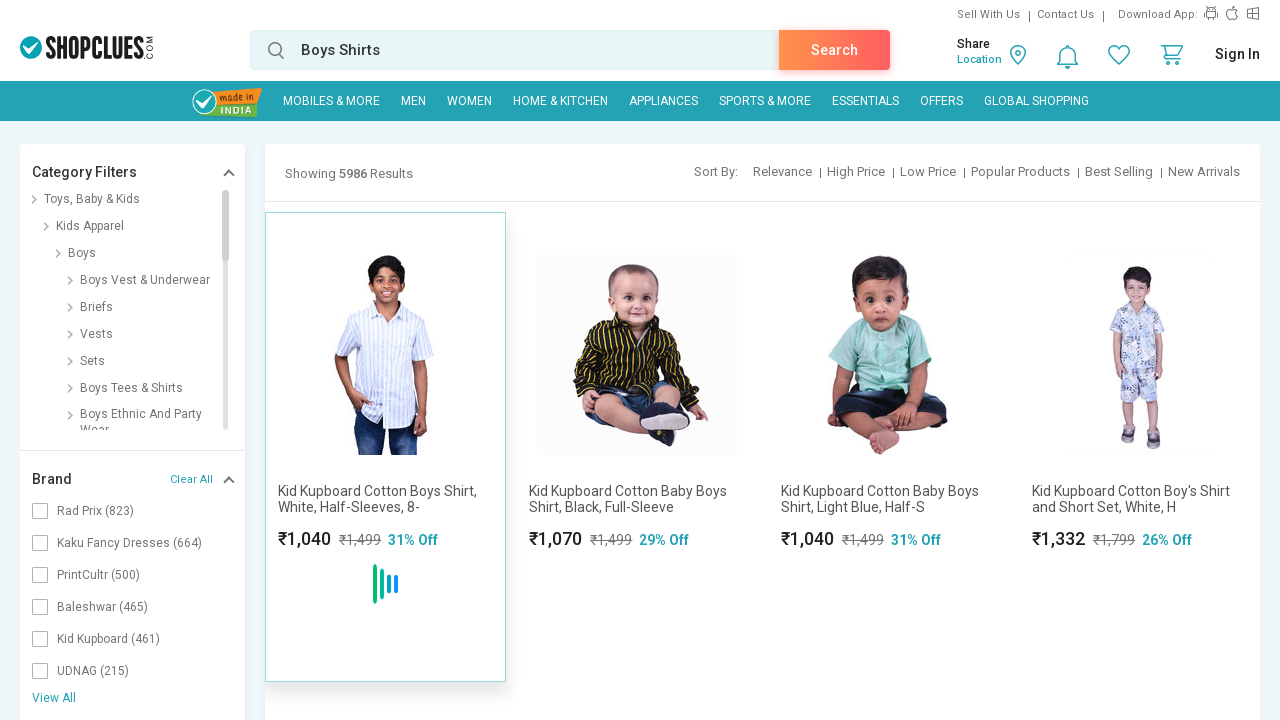

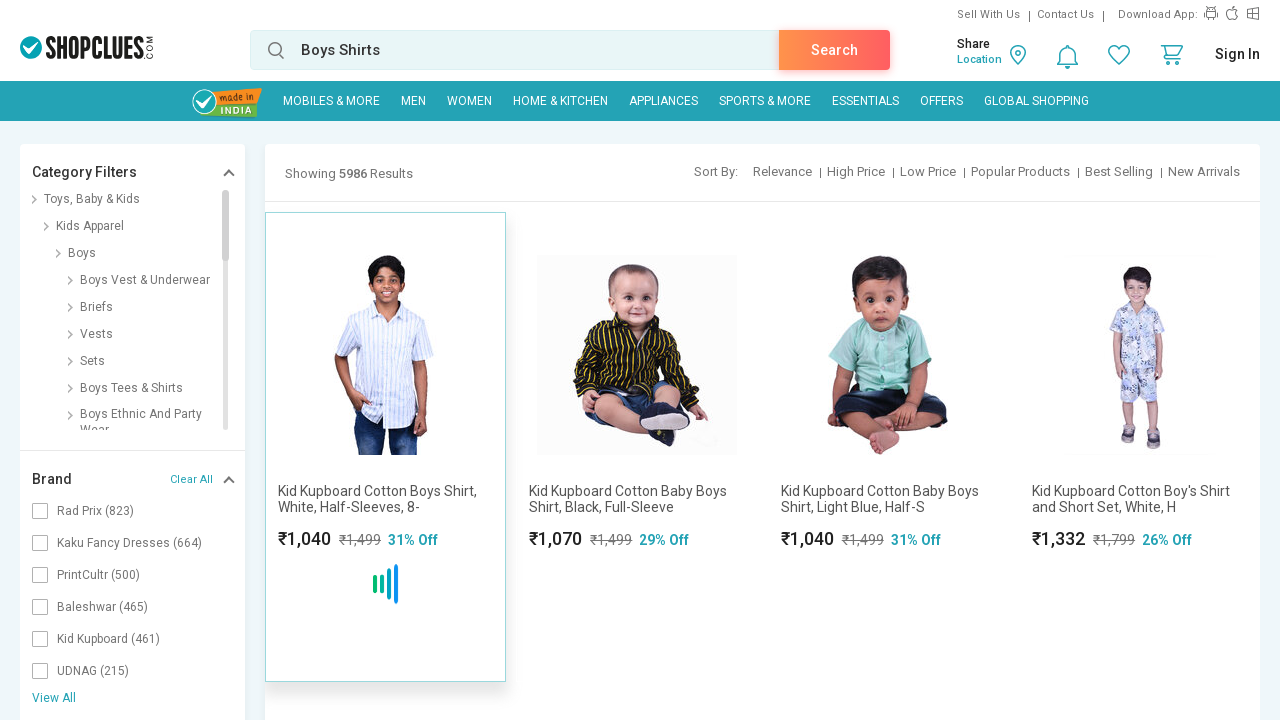